Tests web table interaction by scrolling to a mouse hover element and locating a table element on a practice page

Starting URL: https://www.letskodeit.com/practice

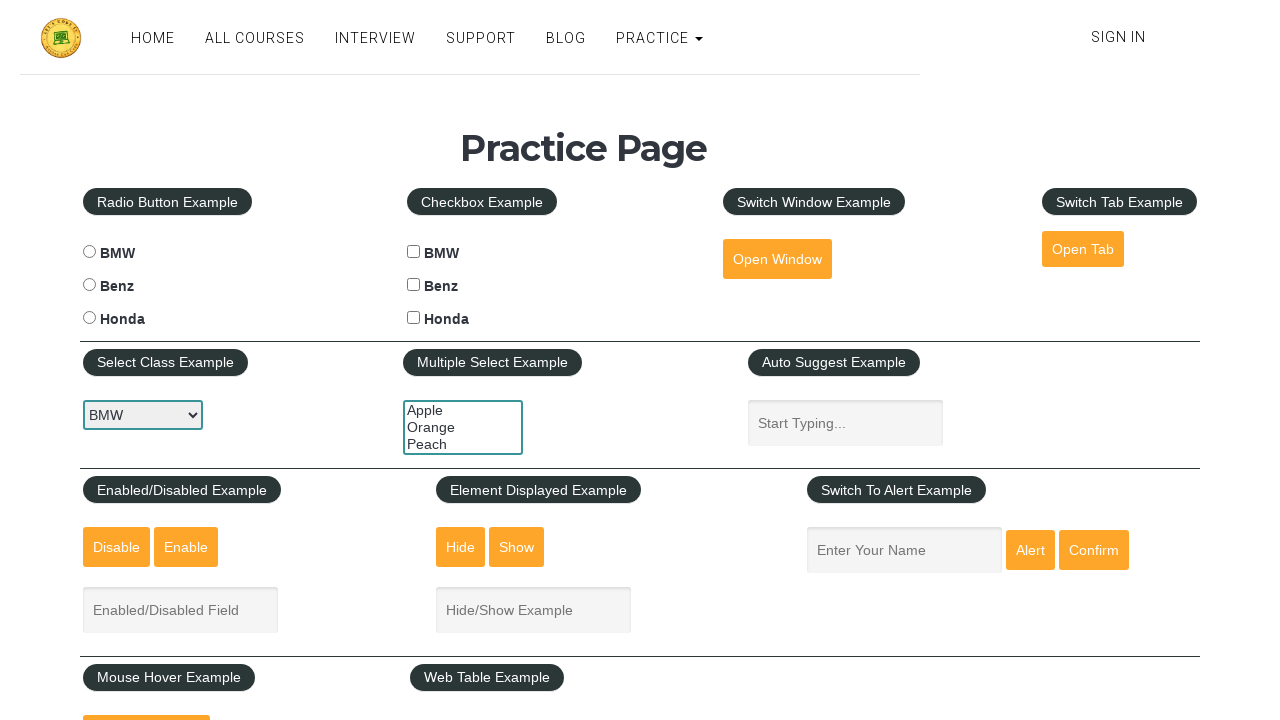

Scrolled to mouse hover element (#mousehover)
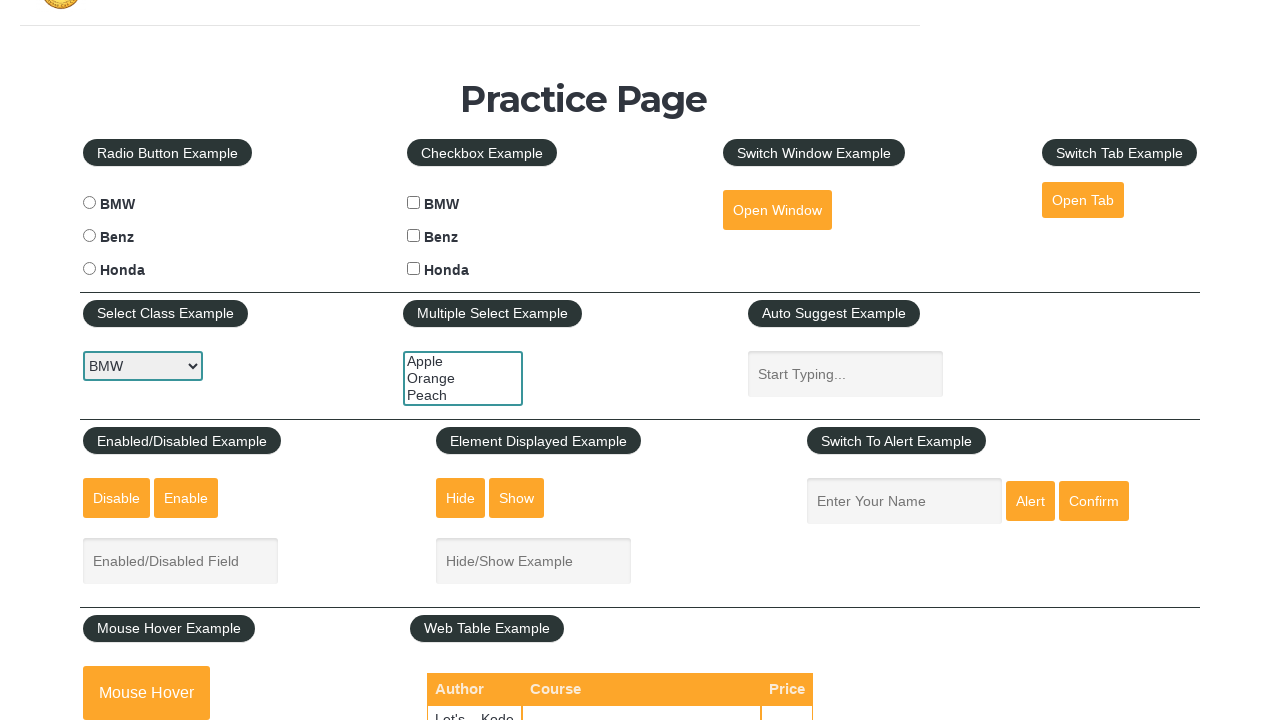

Table element (#table-example-div) loaded and visible
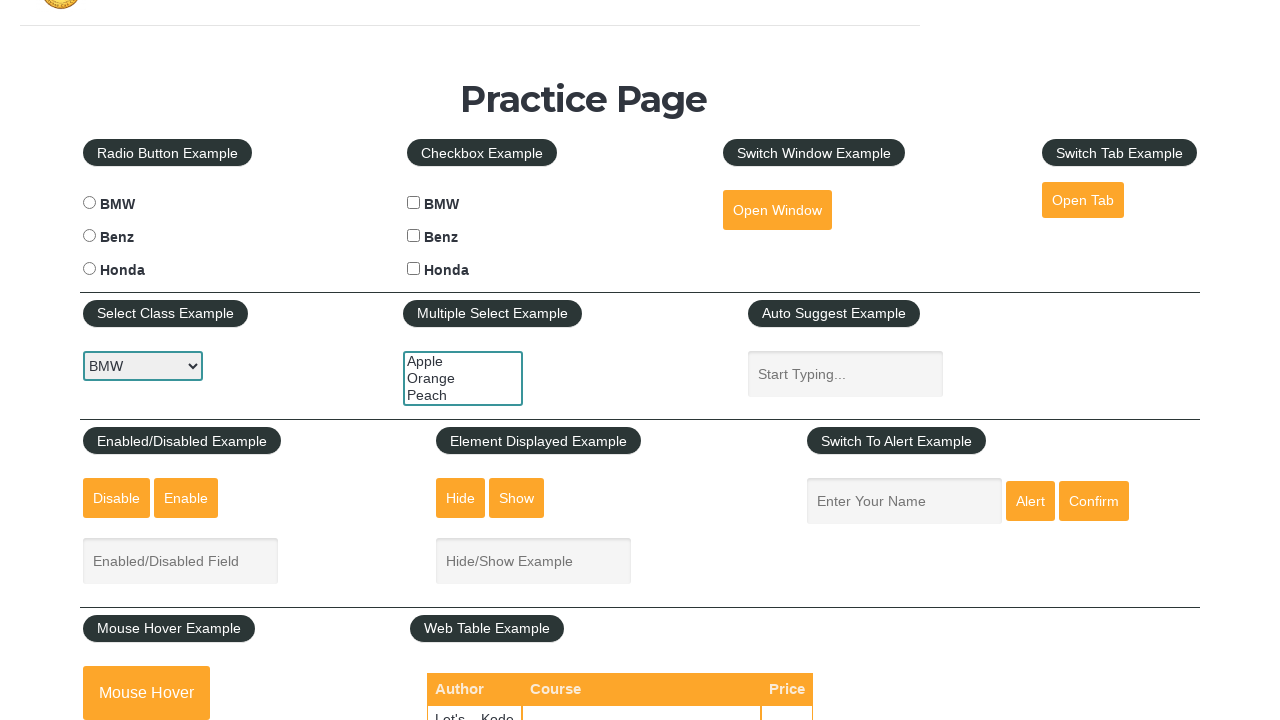

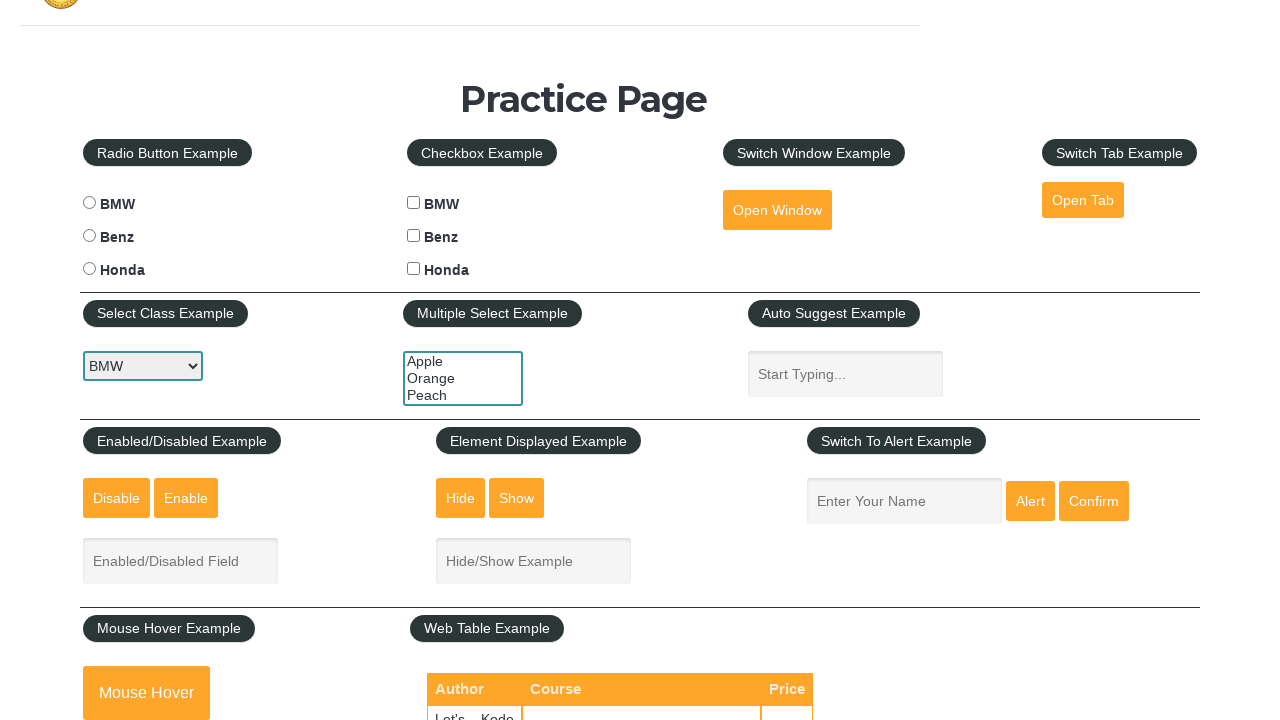